Tests navigation on the WebdriverIO website by clicking the API button, then using the search functionality to enter a search query

Starting URL: https://webdriver.io/

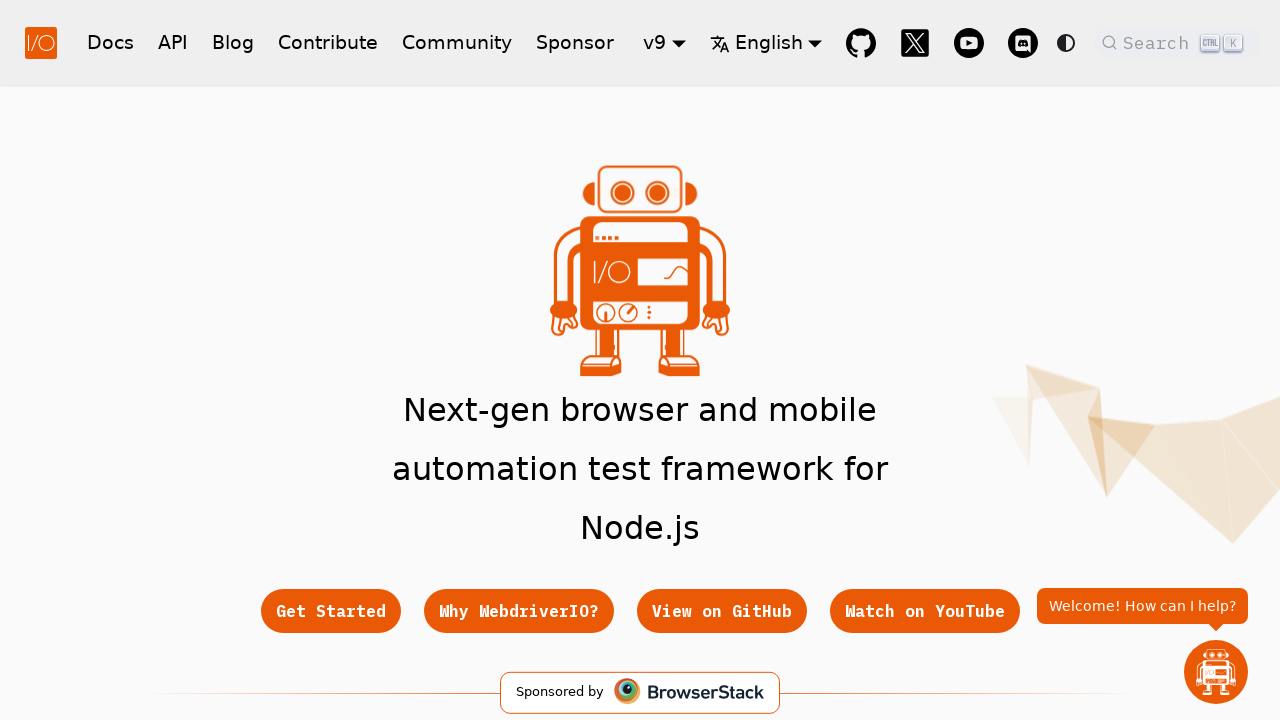

Navigated to WebdriverIO website
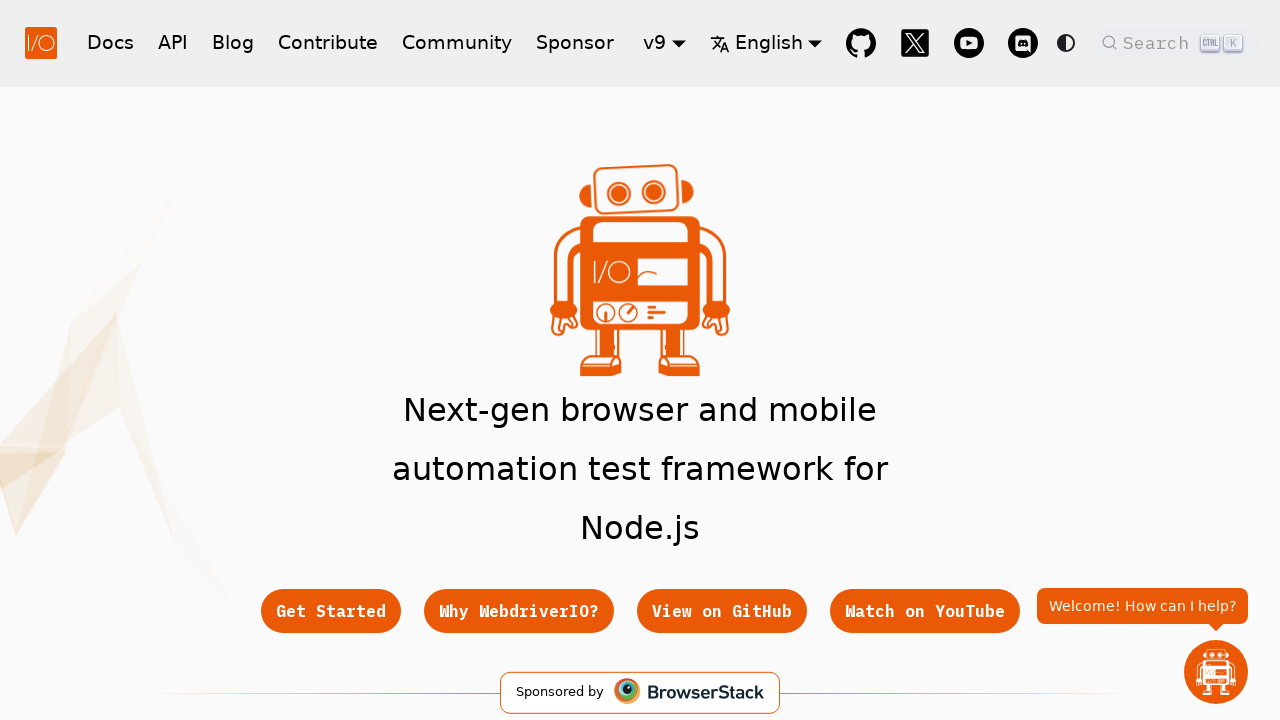

Clicked API documentation link at (452, 360) on li a[href="/docs/api"]
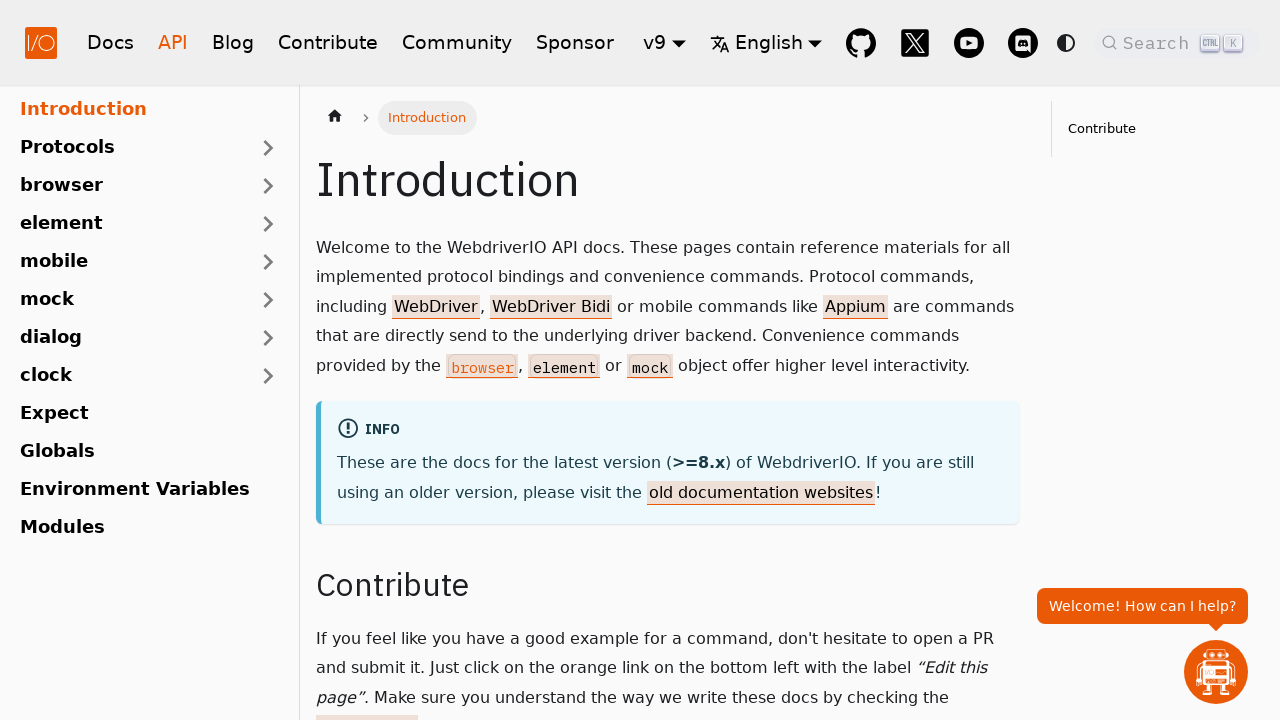

API documentation page loaded
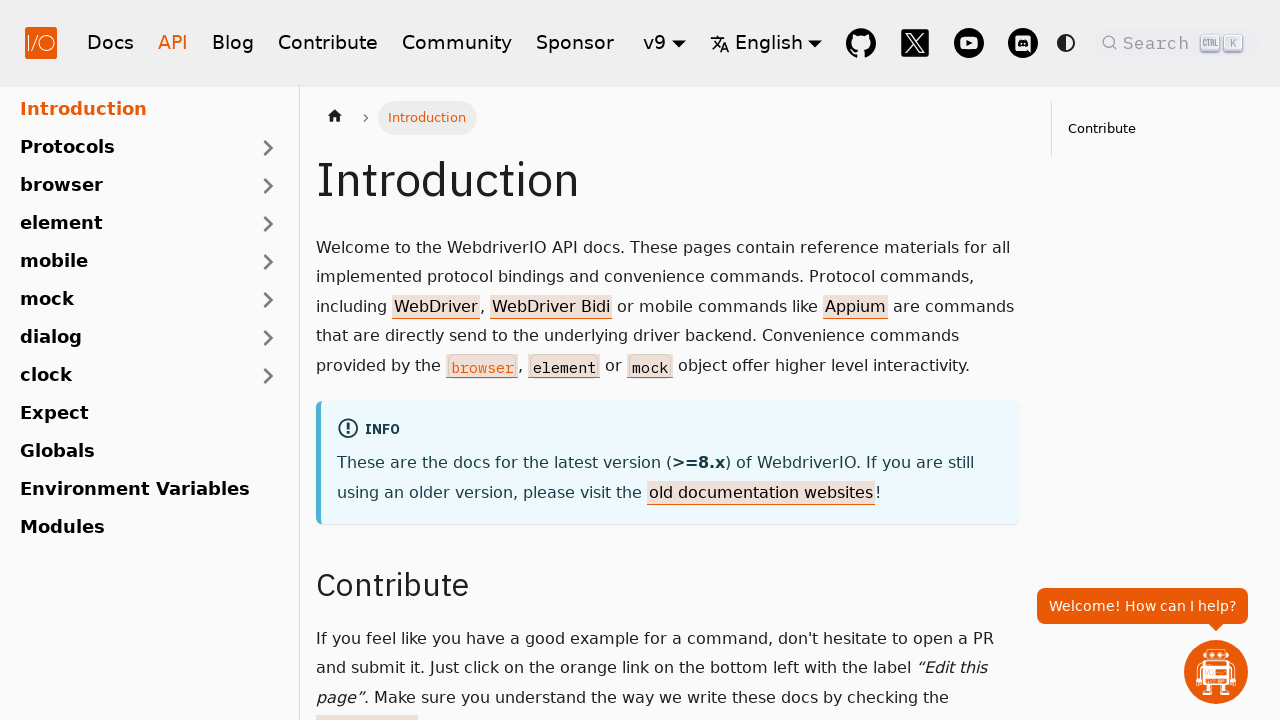

Clicked search button at (1177, 42) on .DocSearch-Button
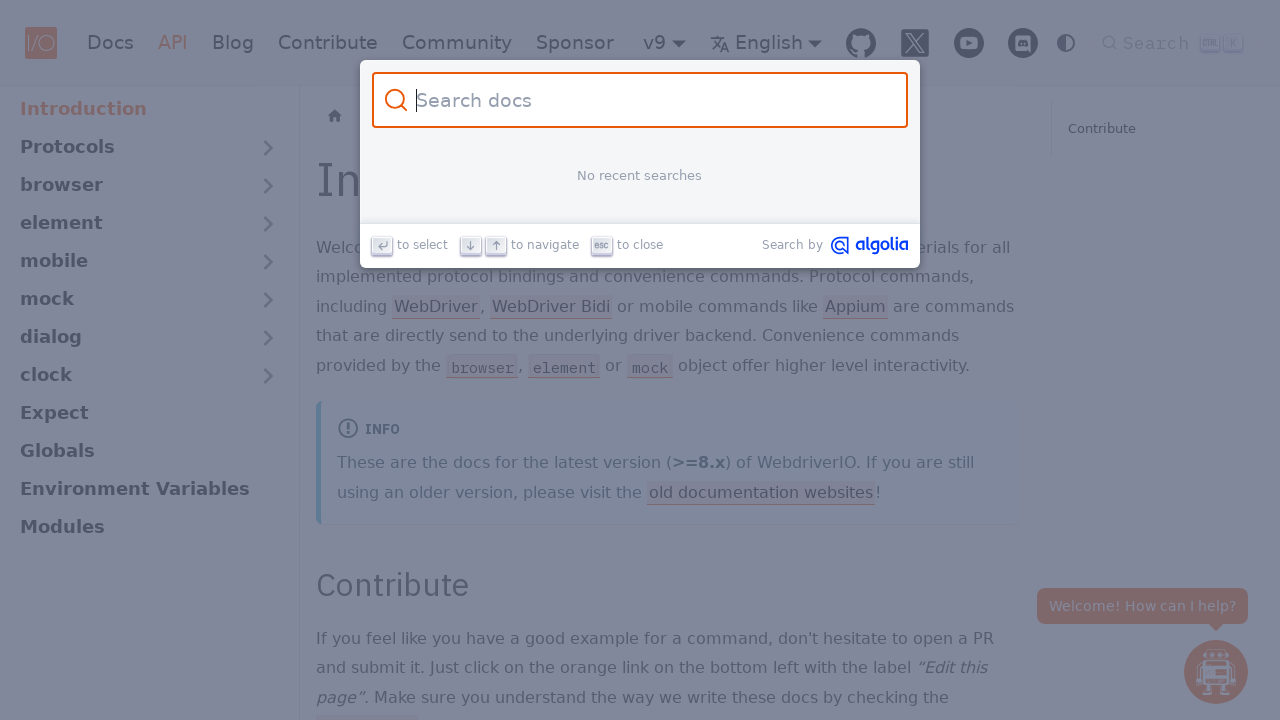

Search input field appeared
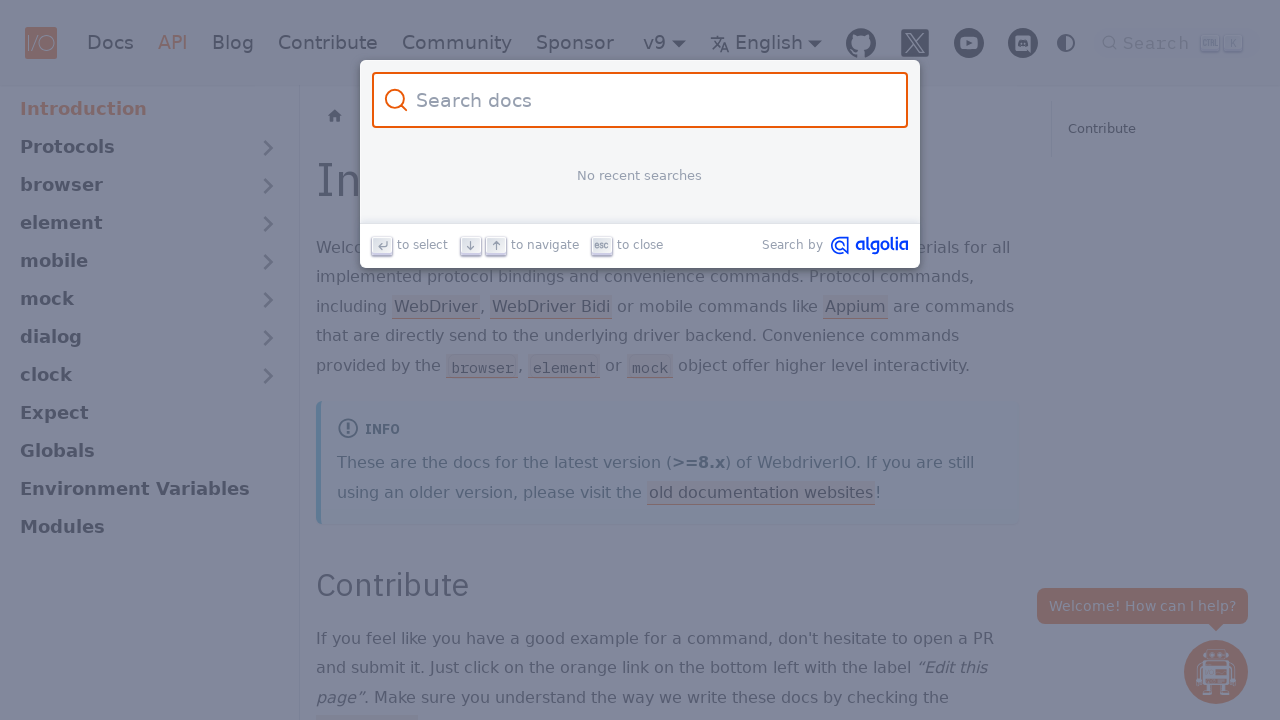

Entered search query 'Test is DONE!' into search field on .DocSearch-Input
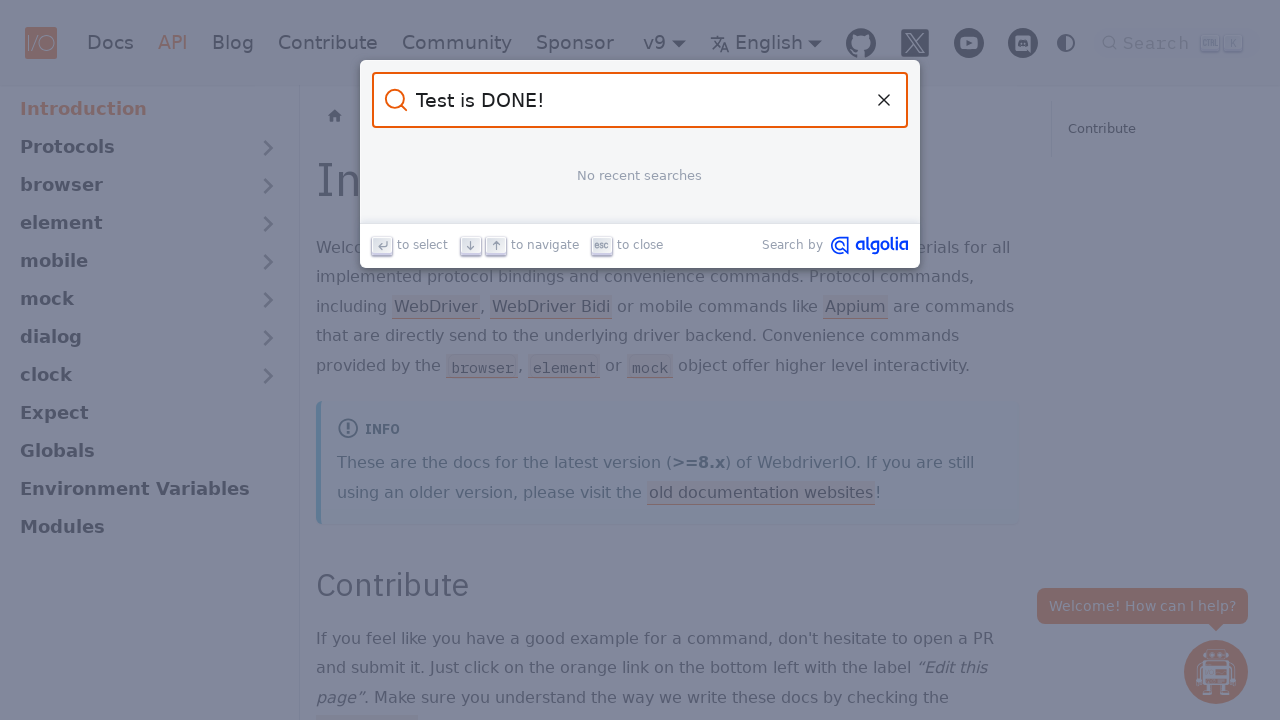

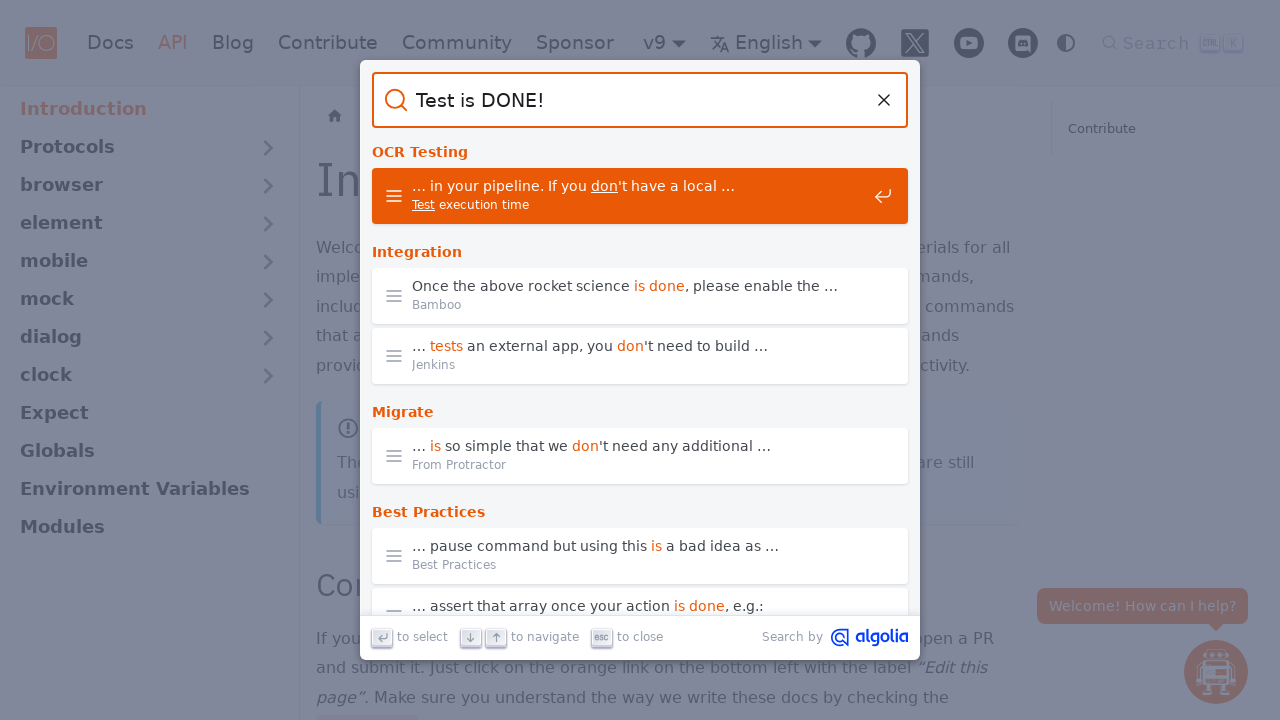